Tests the user registration form by clicking the register link and filling in customer information fields

Starting URL: https://parabank.parasoft.com/

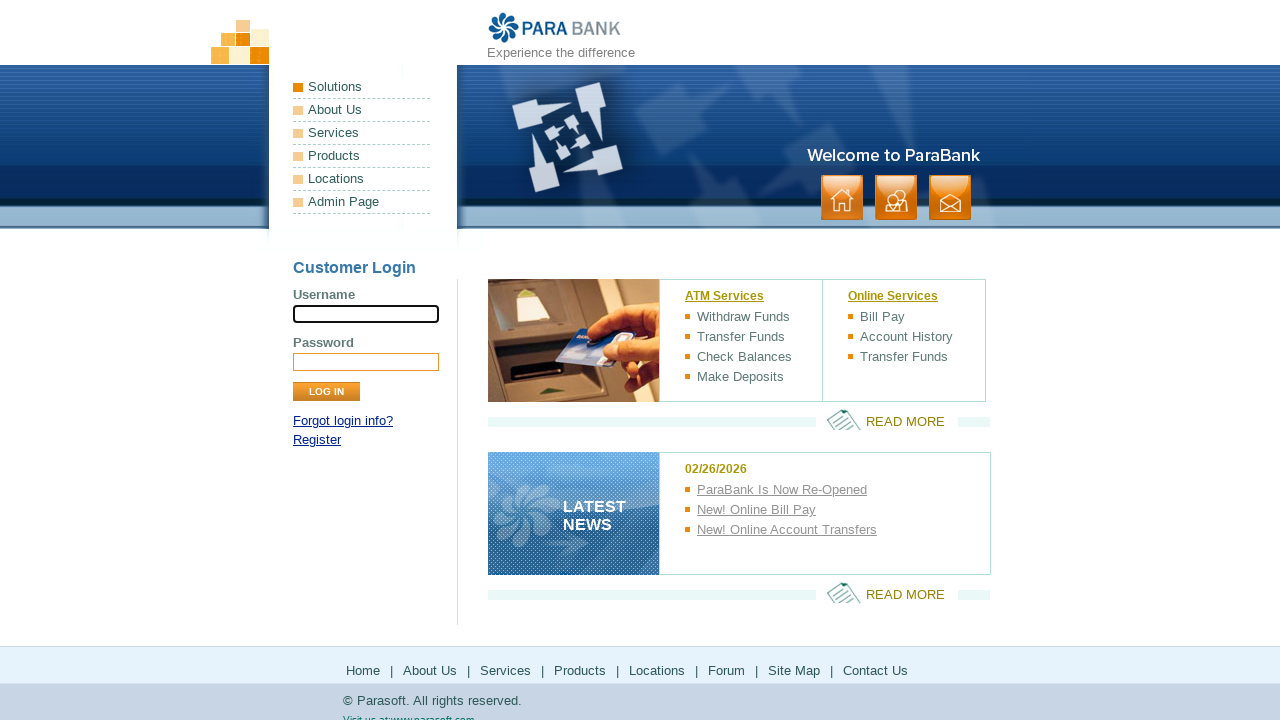

Clicked Register link at (317, 440) on text=Register
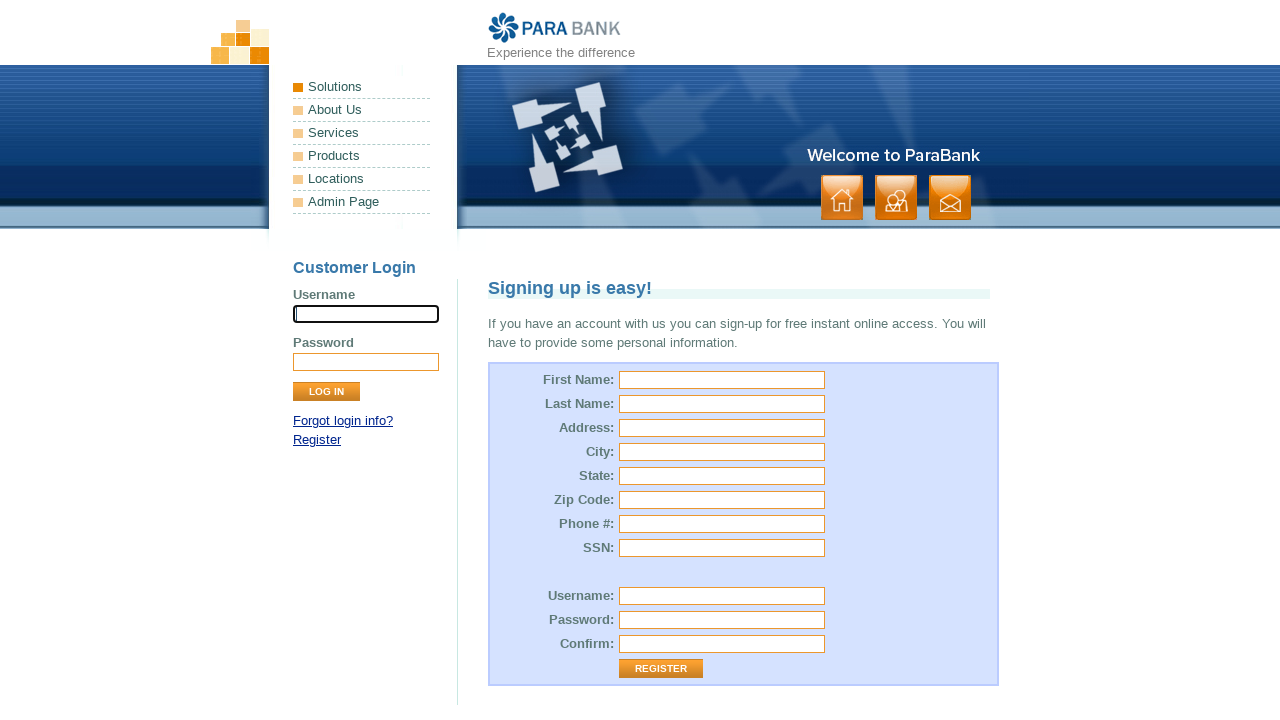

Filled customer first name with 'Jacob' on input[name='customer.firstName']
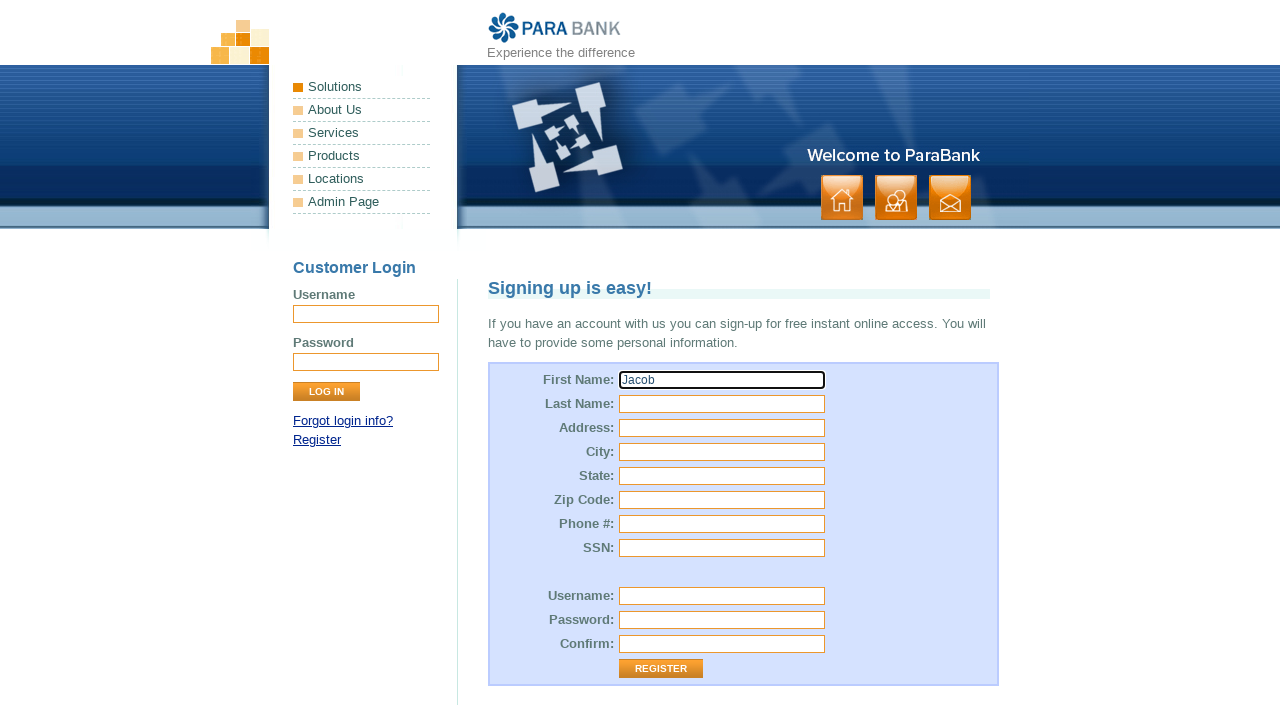

Filled customer last name with 'Jones' on input[name='customer.lastName']
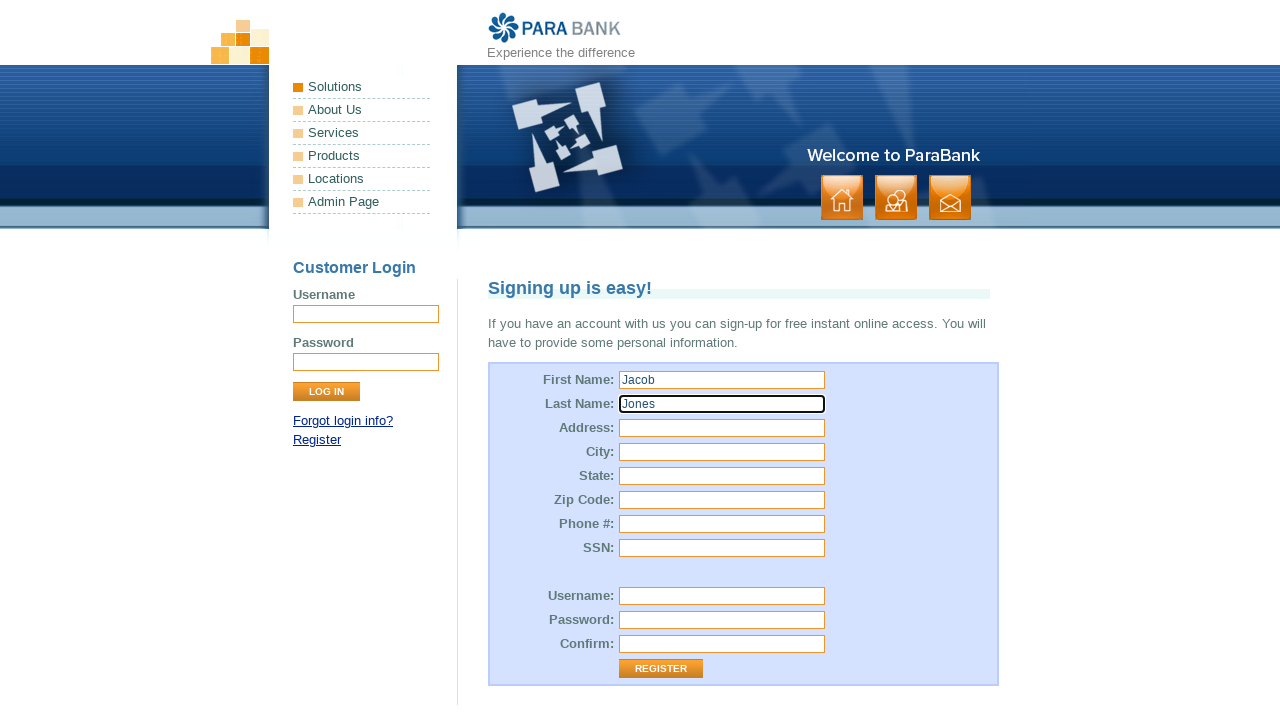

Filled customer address with 'Temple Street, DownTown' on input[name='customer.address.street']
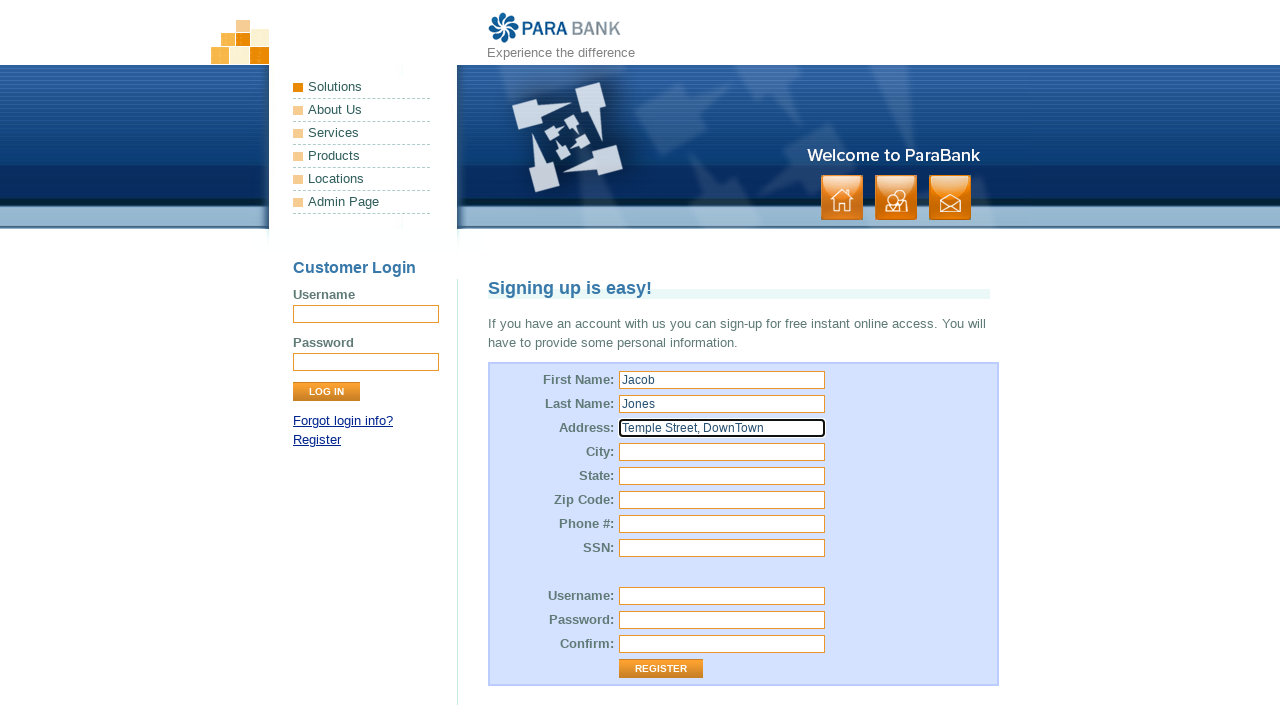

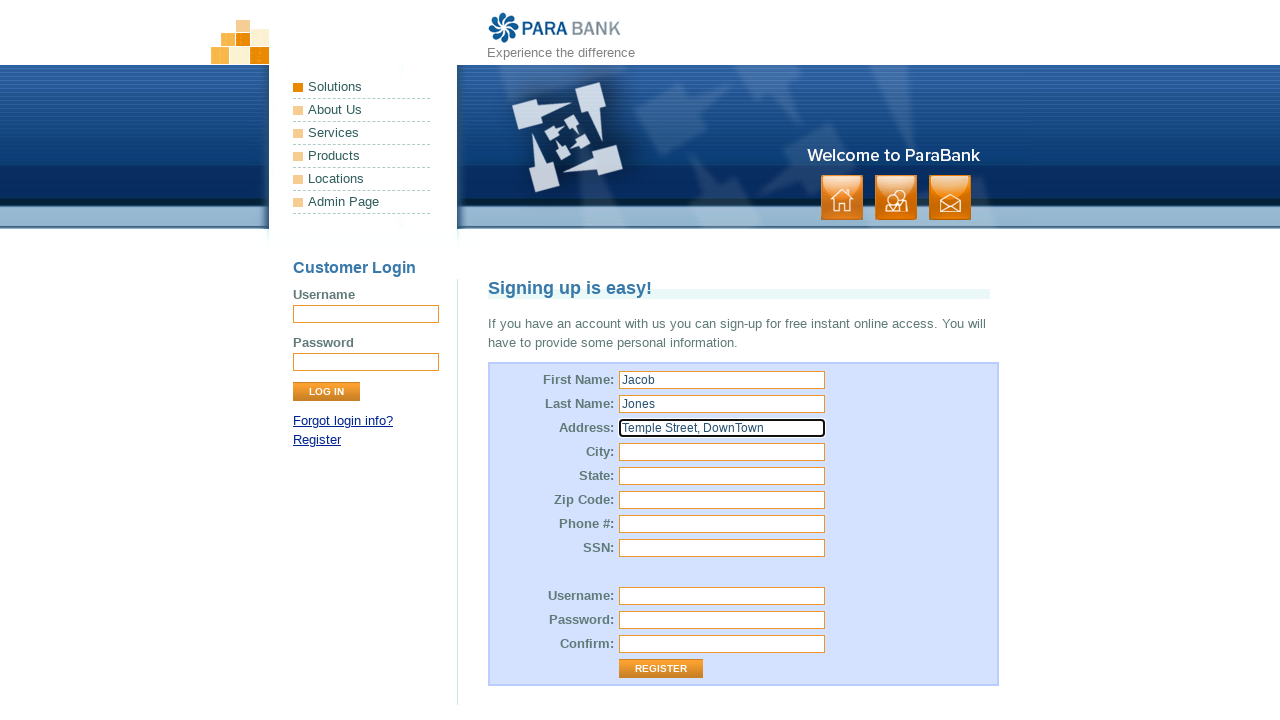